Tests the search functionality on citypopulation.de by searching for a South Korean city, submitting the search, and clicking on the first result to navigate to the city details page.

Starting URL: https://www.citypopulation.de/search.html

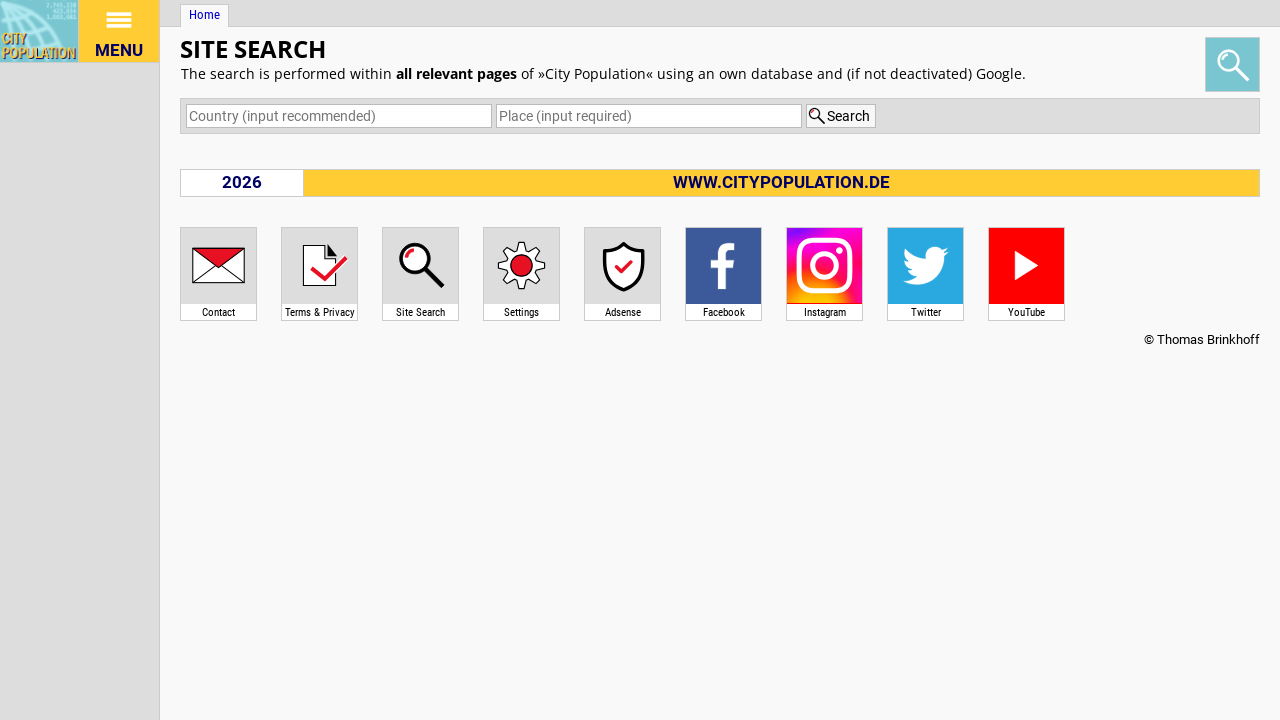

Filled country search field with 'South Korea' on #countries1
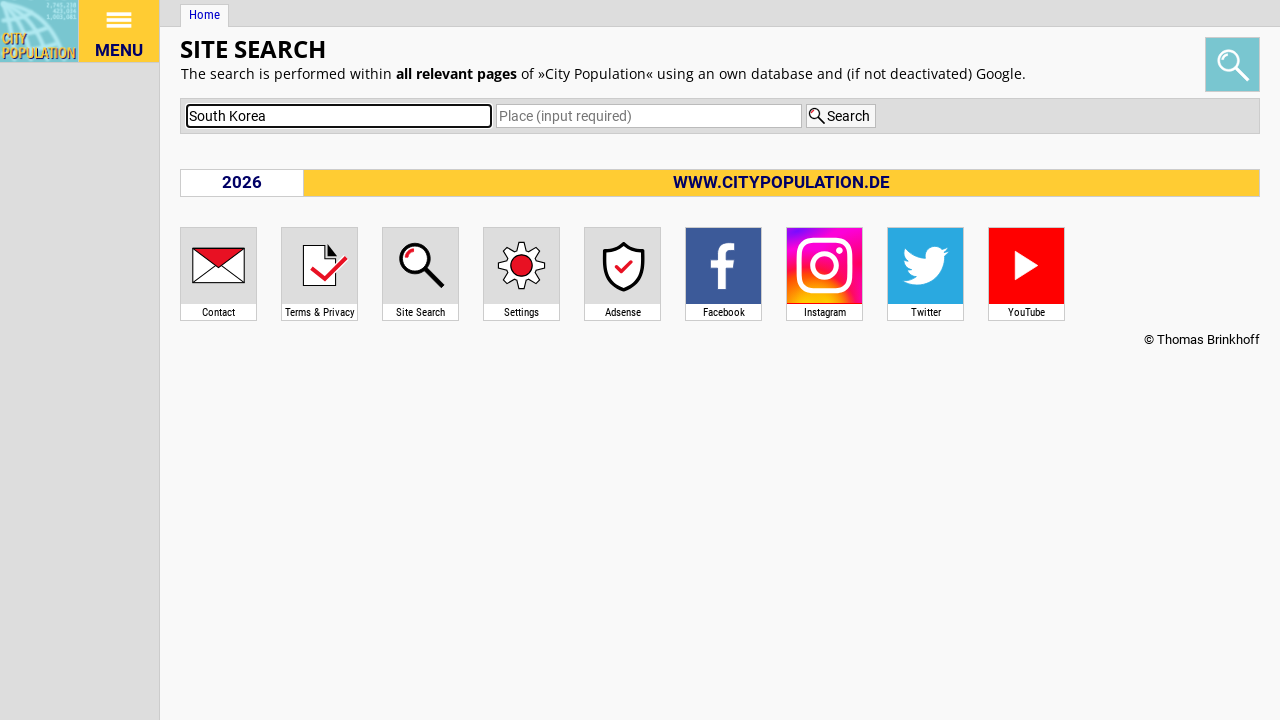

Filled place search field with 'Gangnam-gu' on #places1
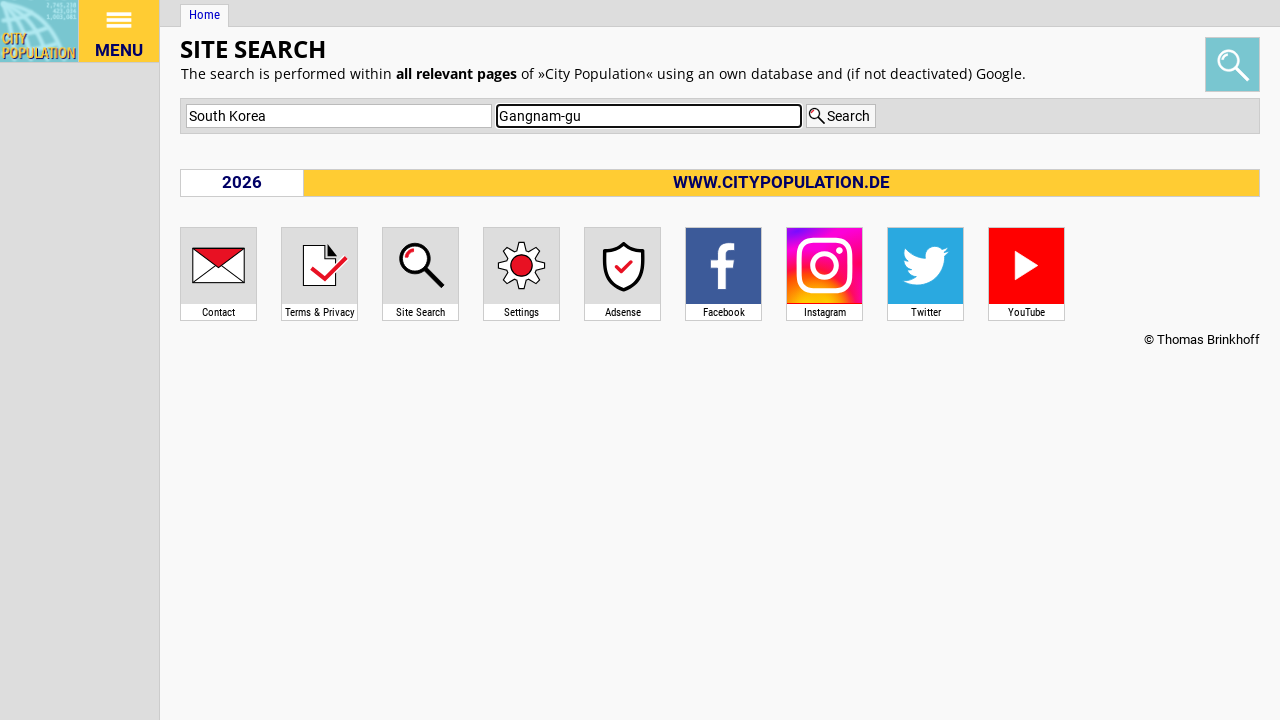

Submitted search by pressing Enter on #places1
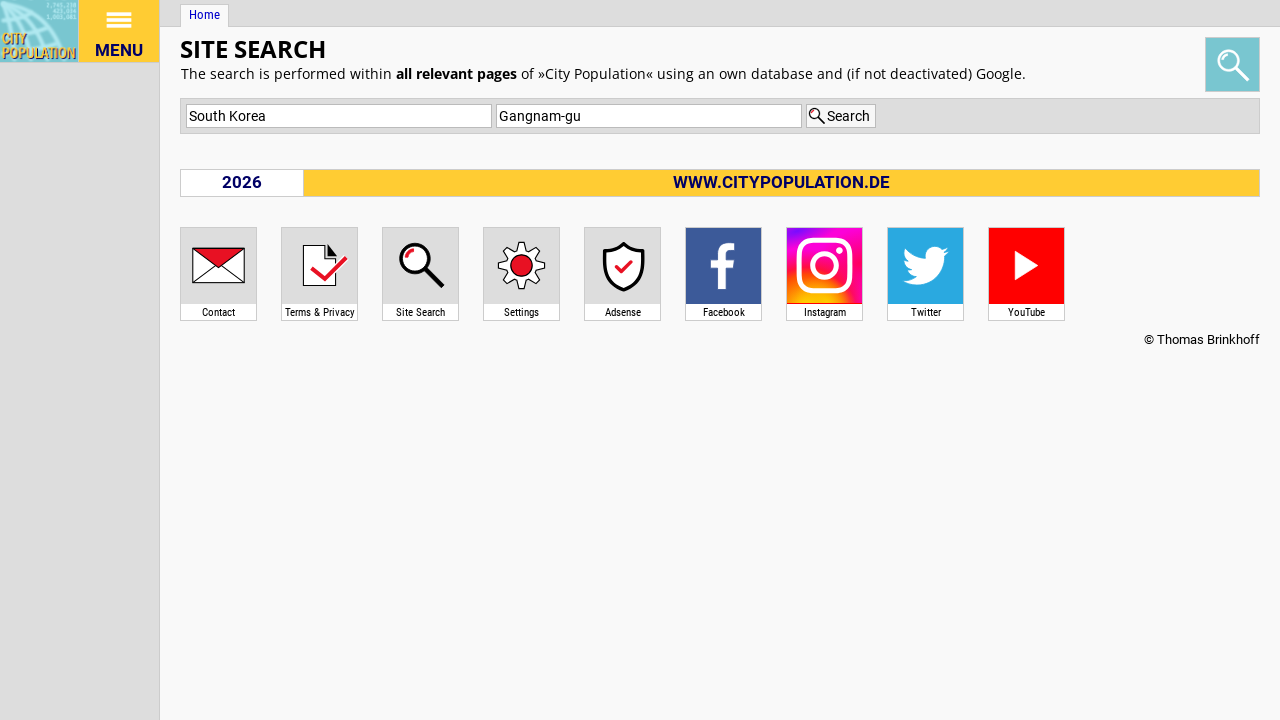

Search results loaded
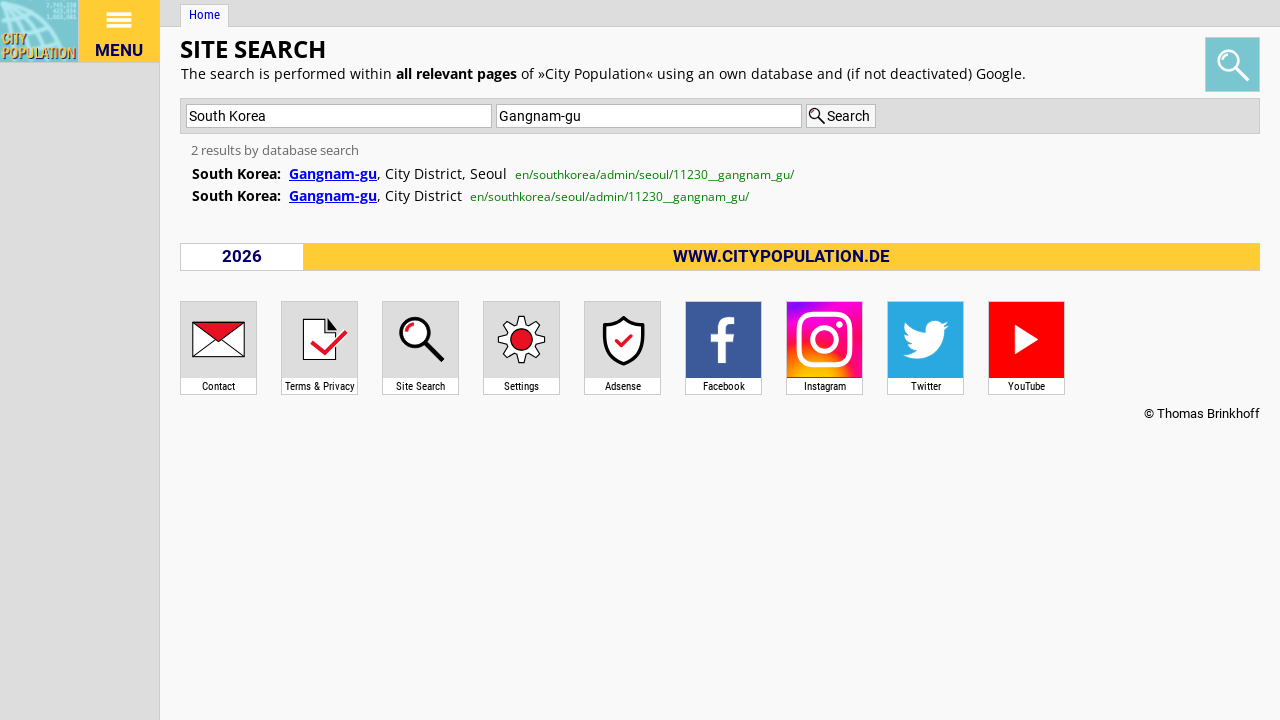

Clicked on first search result at (726, 175) on .result
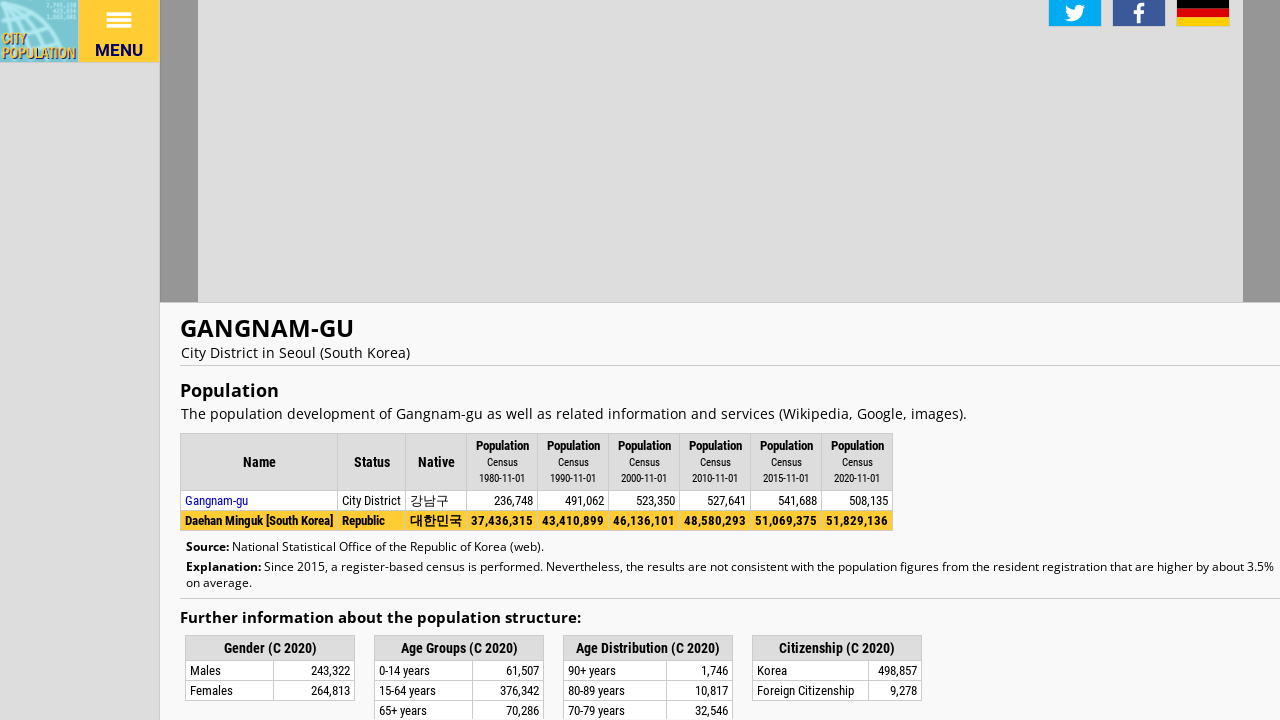

City details page loaded with population table
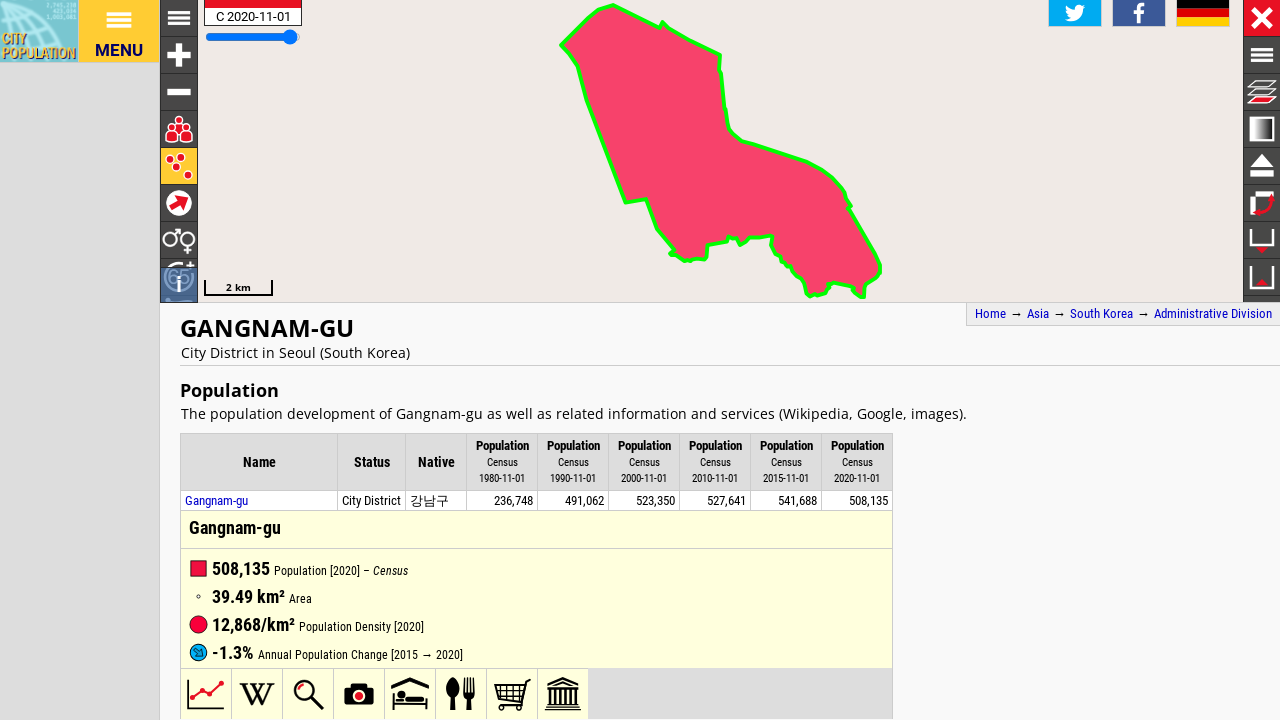

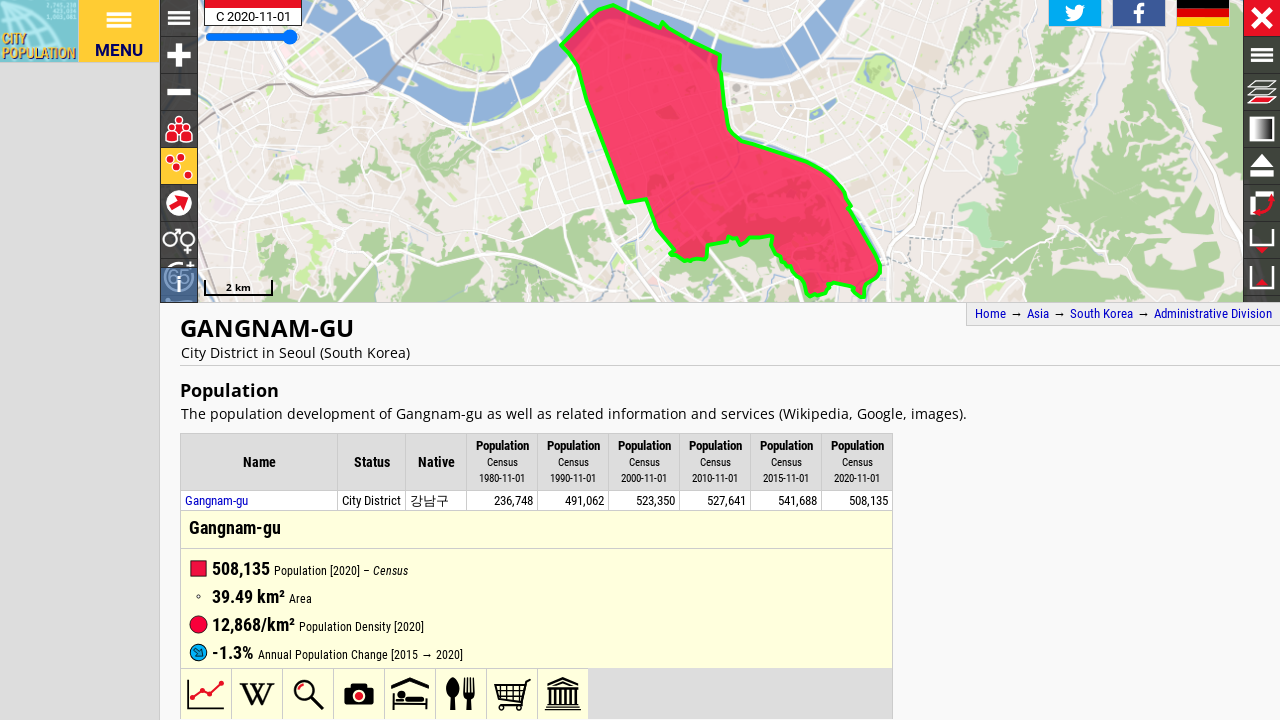